Tests JavaScript confirm dialog by clicking the second button, dismissing (canceling) the alert, and verifying the result message does not contain "successfuly"

Starting URL: https://the-internet.herokuapp.com/javascript_alerts

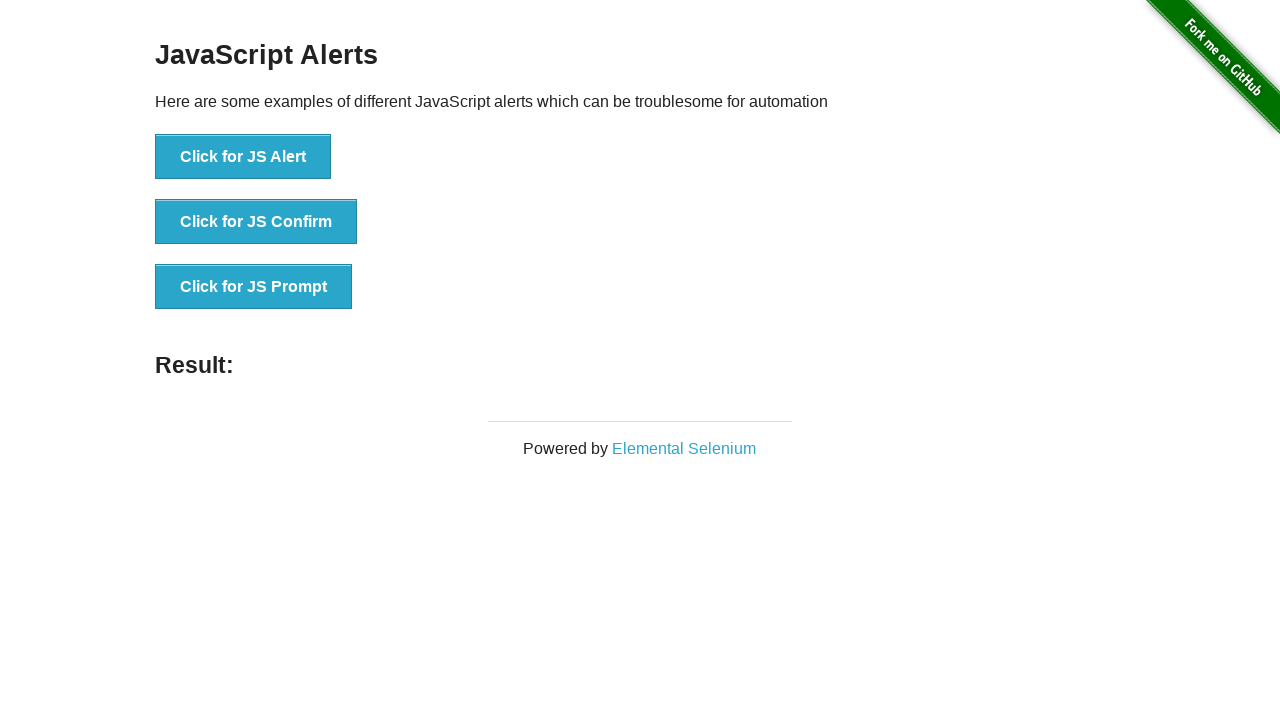

Set up dialog handler to dismiss the confirm dialog
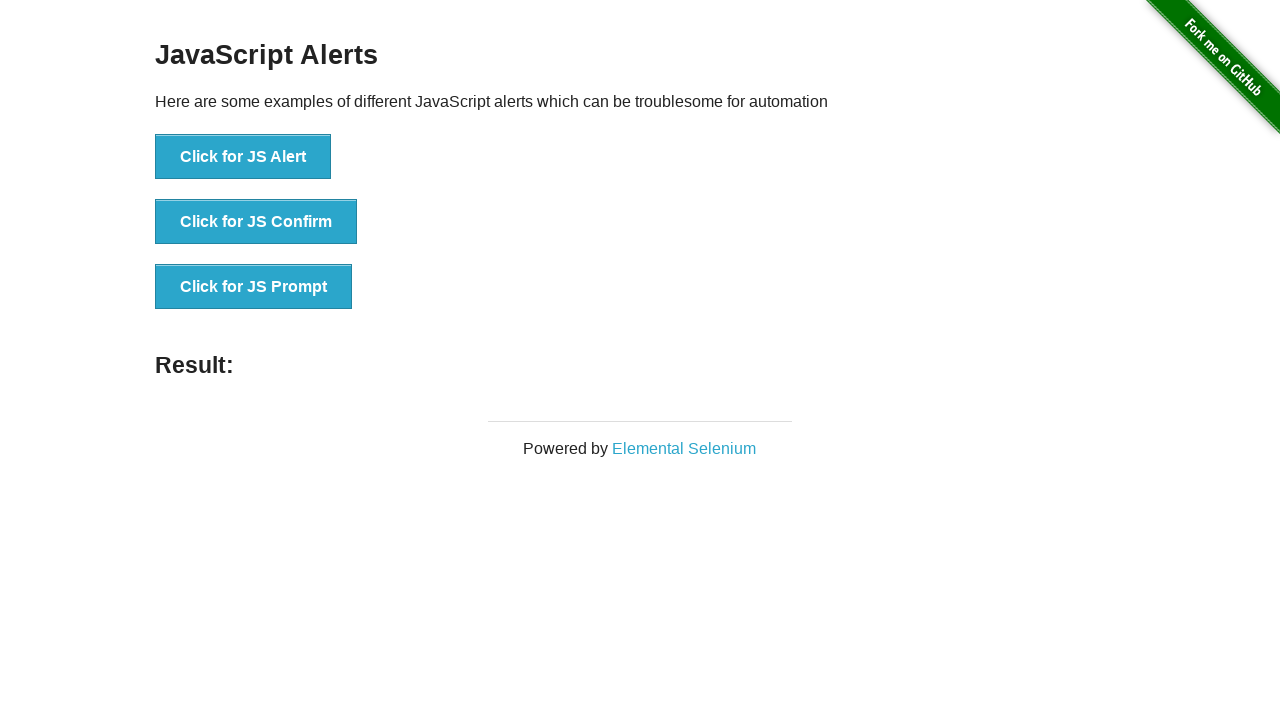

Clicked 'Click for JS Confirm' button to trigger JavaScript confirm dialog at (256, 222) on xpath=//*[text()='Click for JS Confirm']
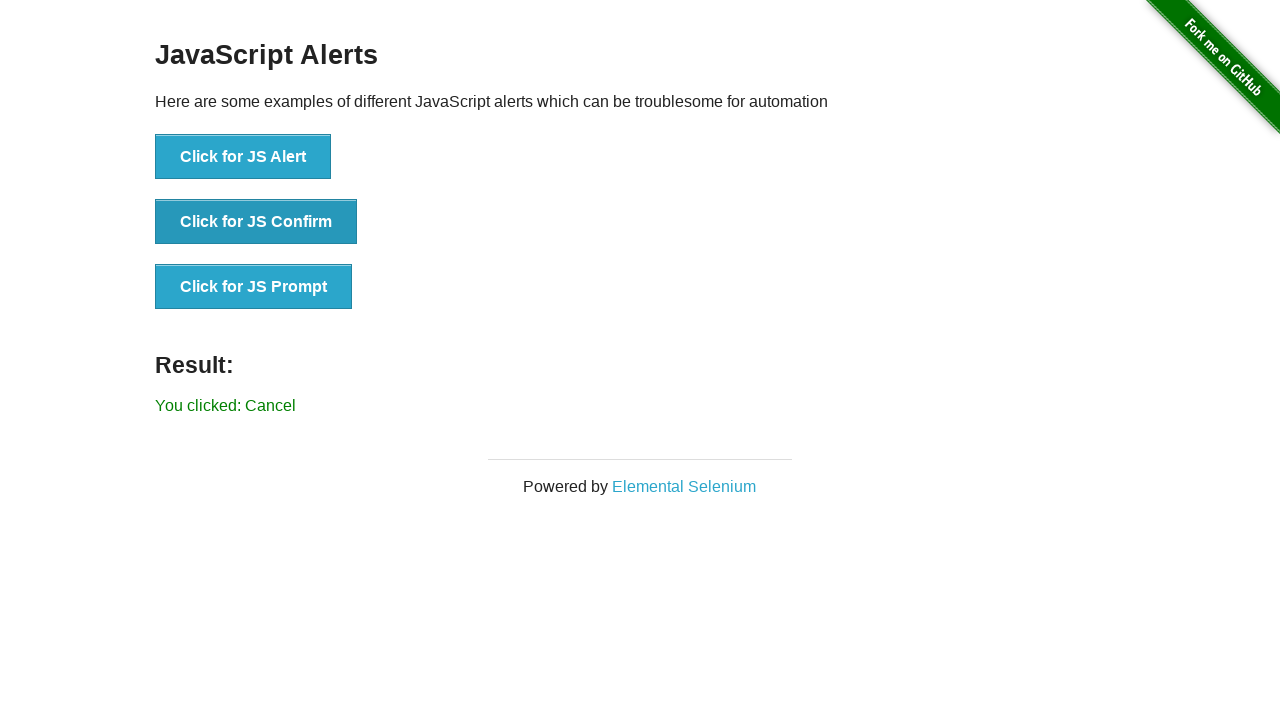

Verified result message 'You clicked: Cancel' appeared, confirming alert was dismissed
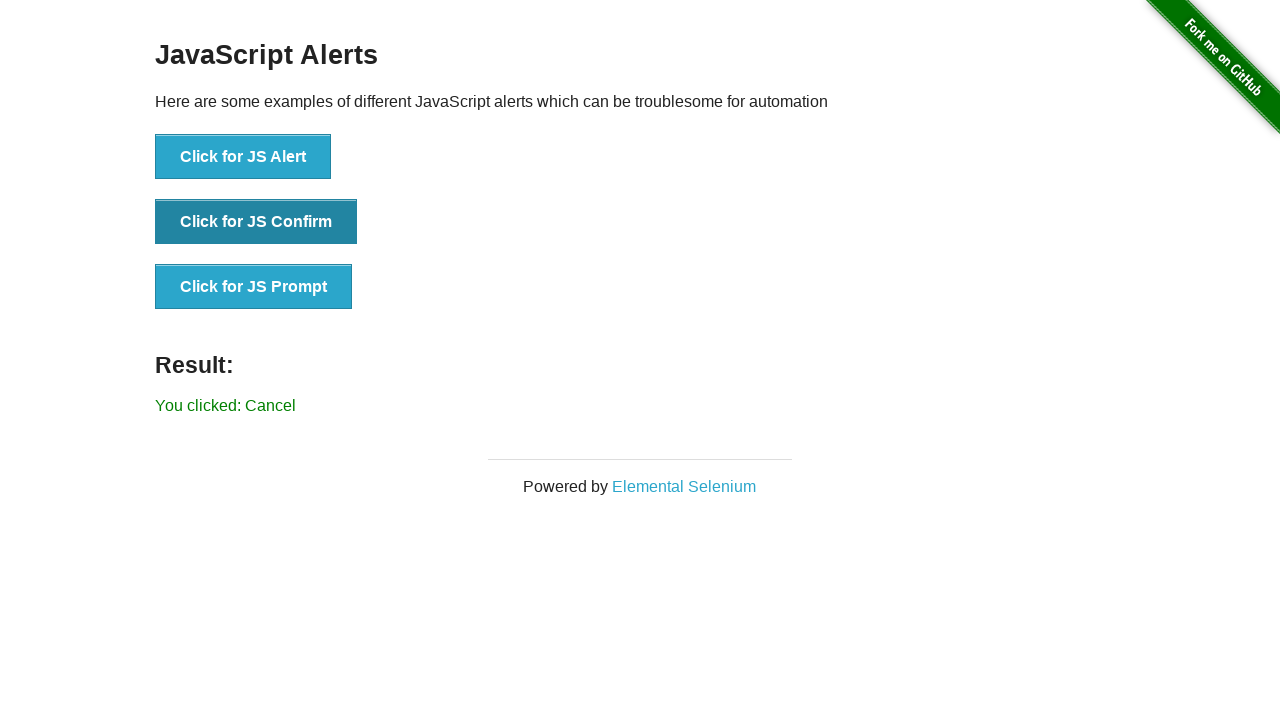

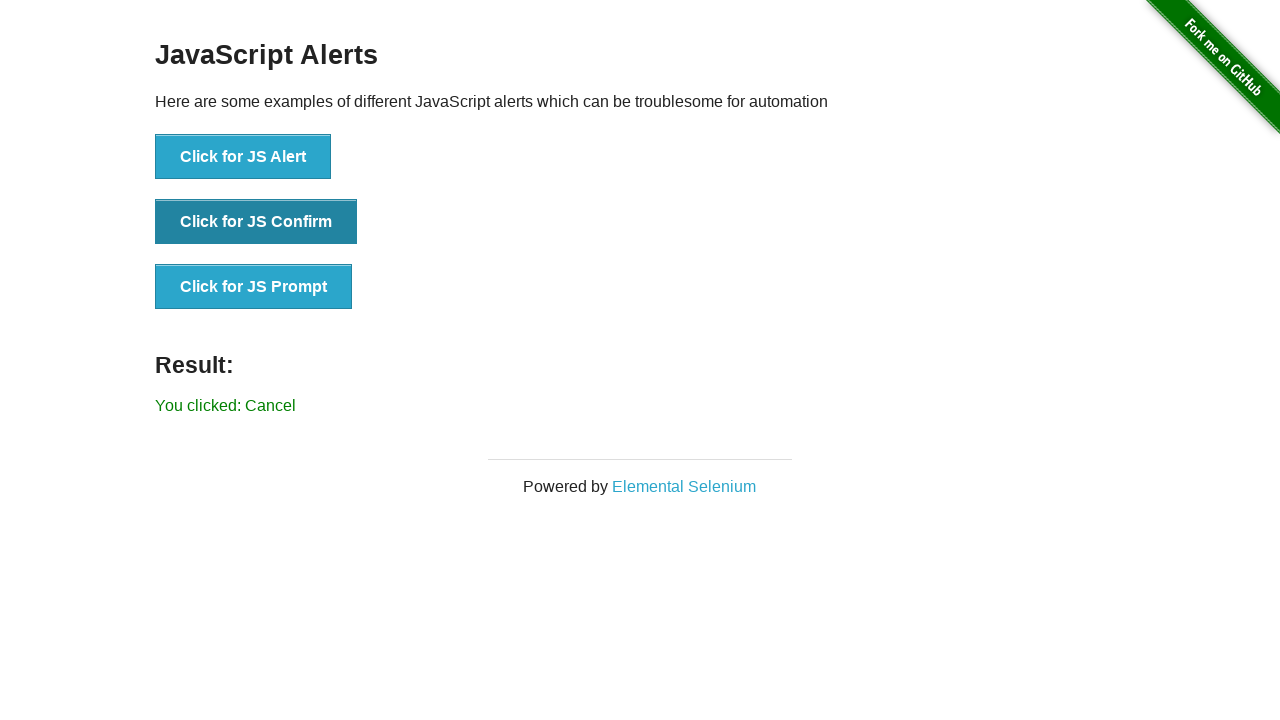